Verifies the main page is accessible by checking that the logo element has the correct title attribute "Пицца Темпо"

Starting URL: https://www.pizzatempo.by

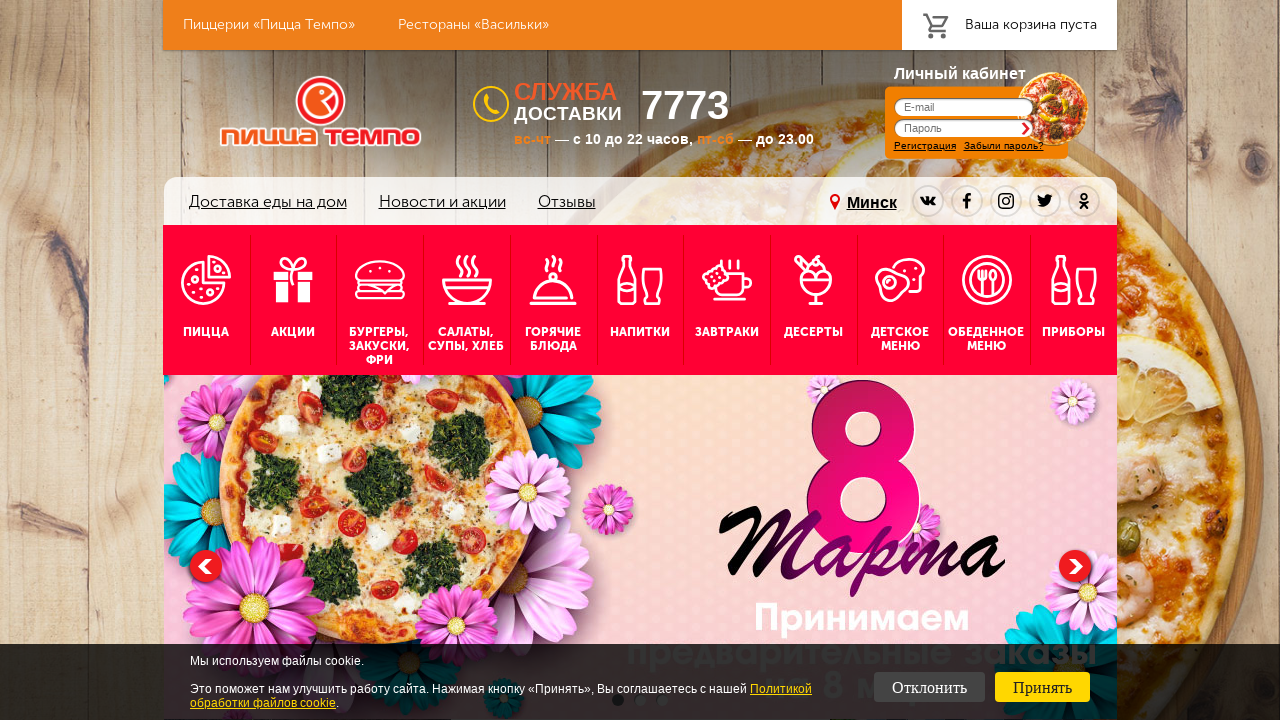

Waited for logo element to be present
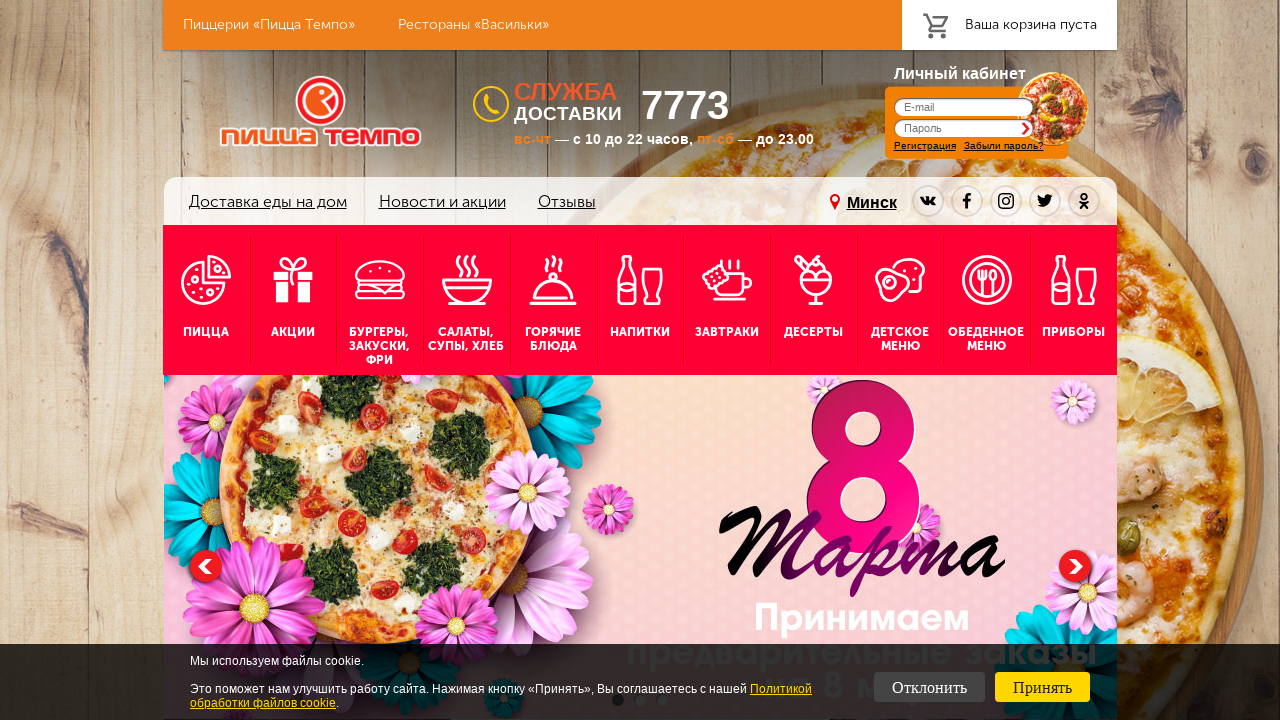

Located logo span element
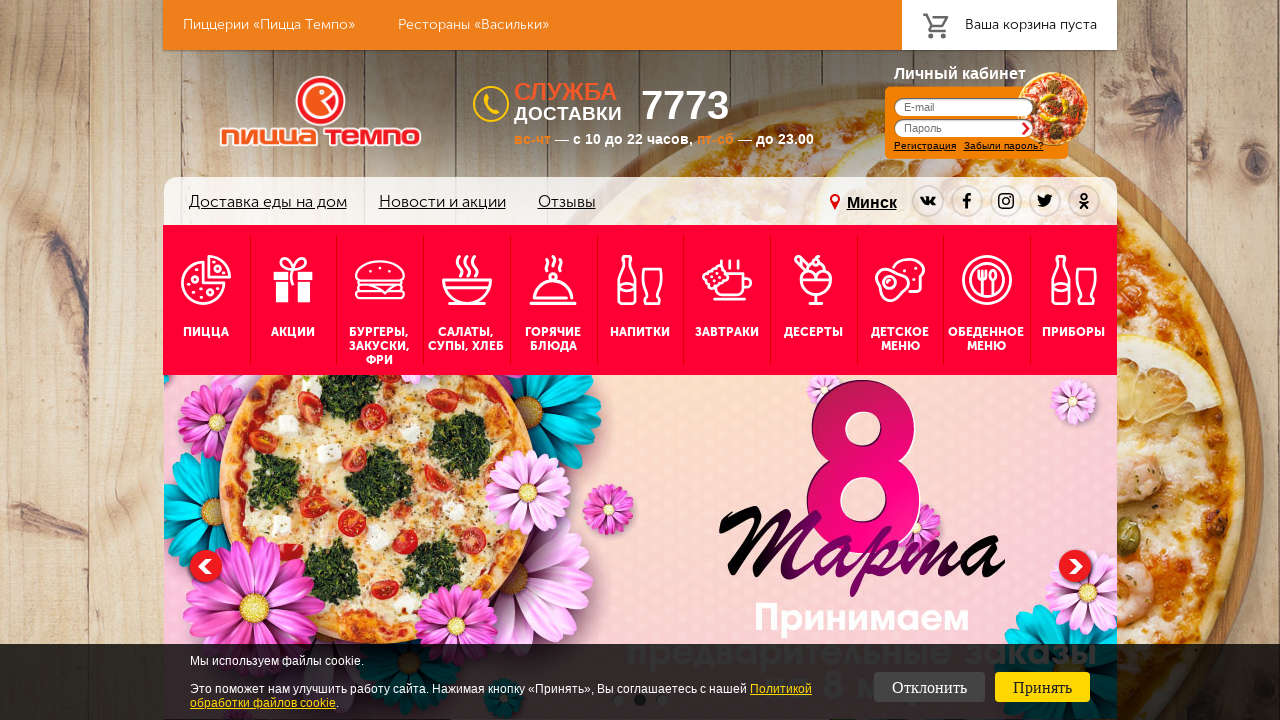

Verified logo has correct title attribute 'Пицца Темпо'
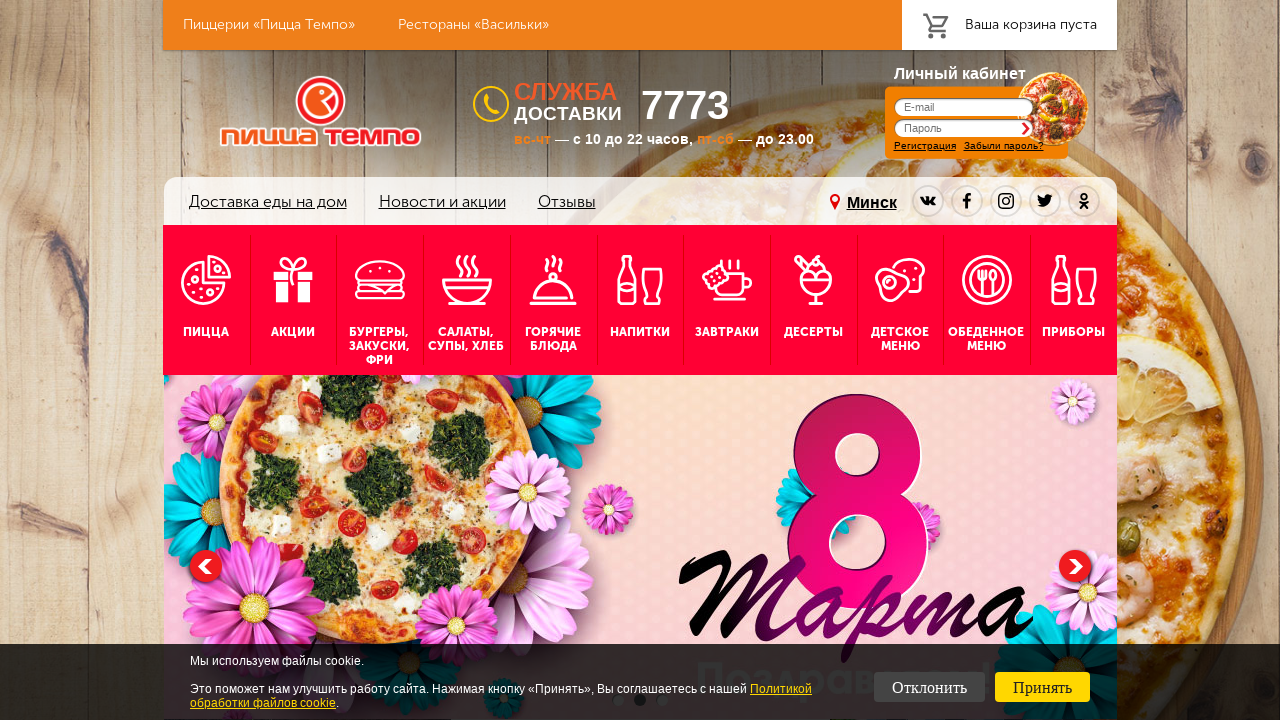

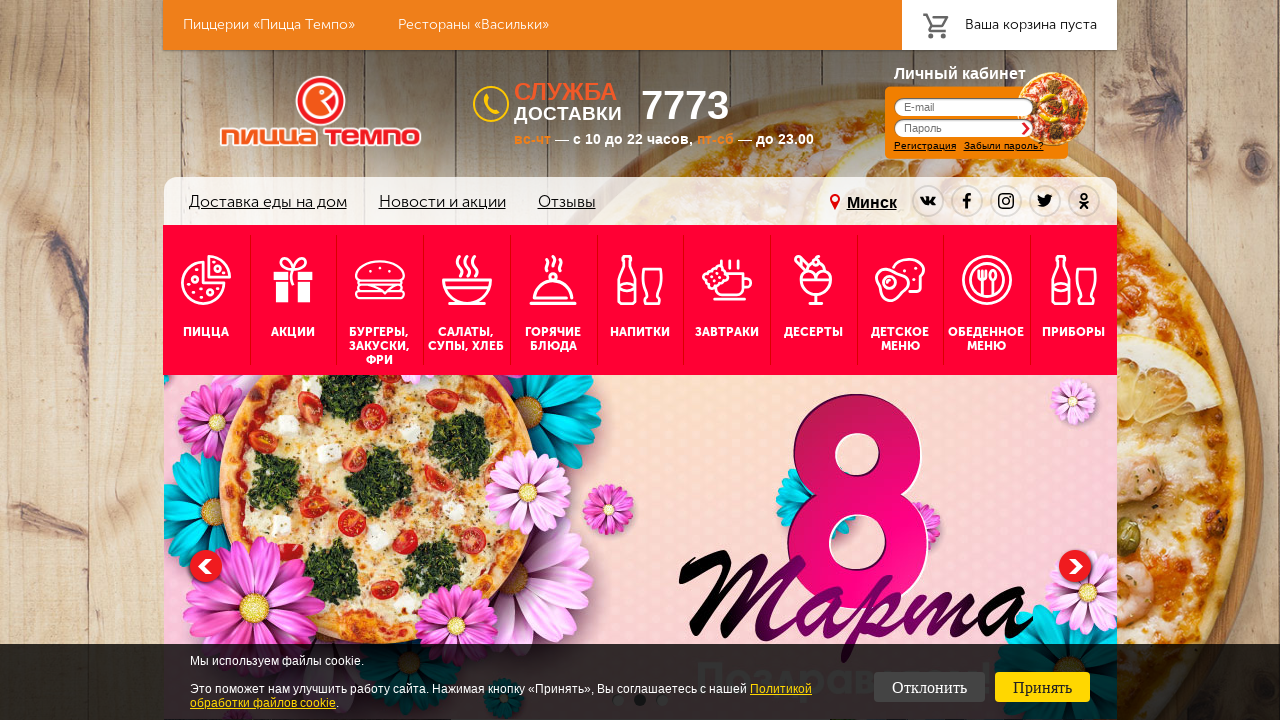